Navigates to the Polar Bear website and takes a screenshot of the page

Starting URL: https://polarbear.co.in/

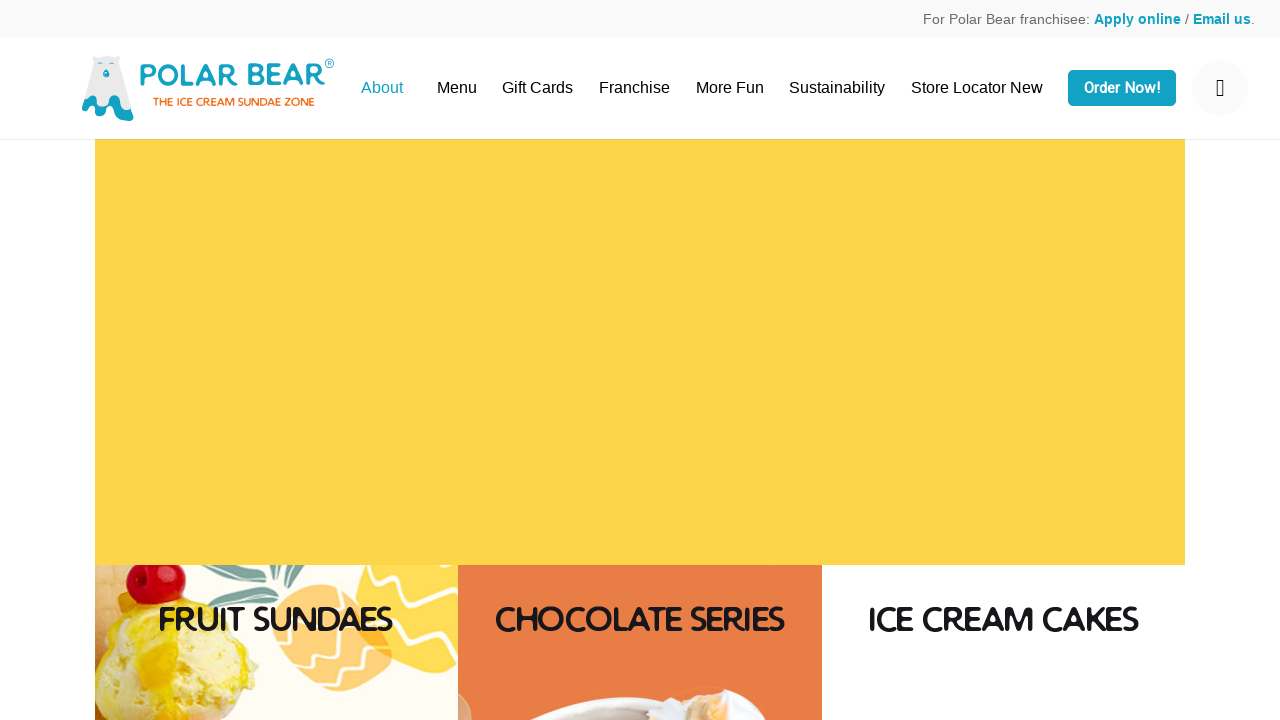

Waited for page to fully load (networkidle state)
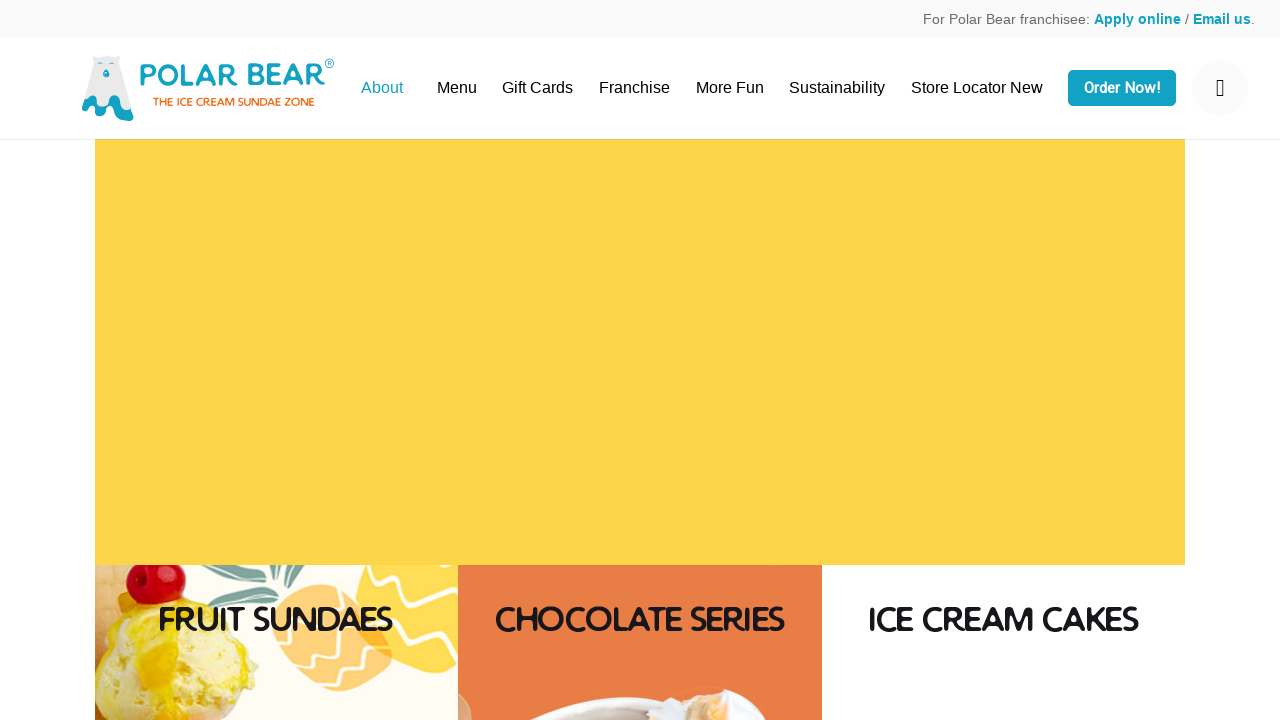

Took screenshot of Polar Bear website
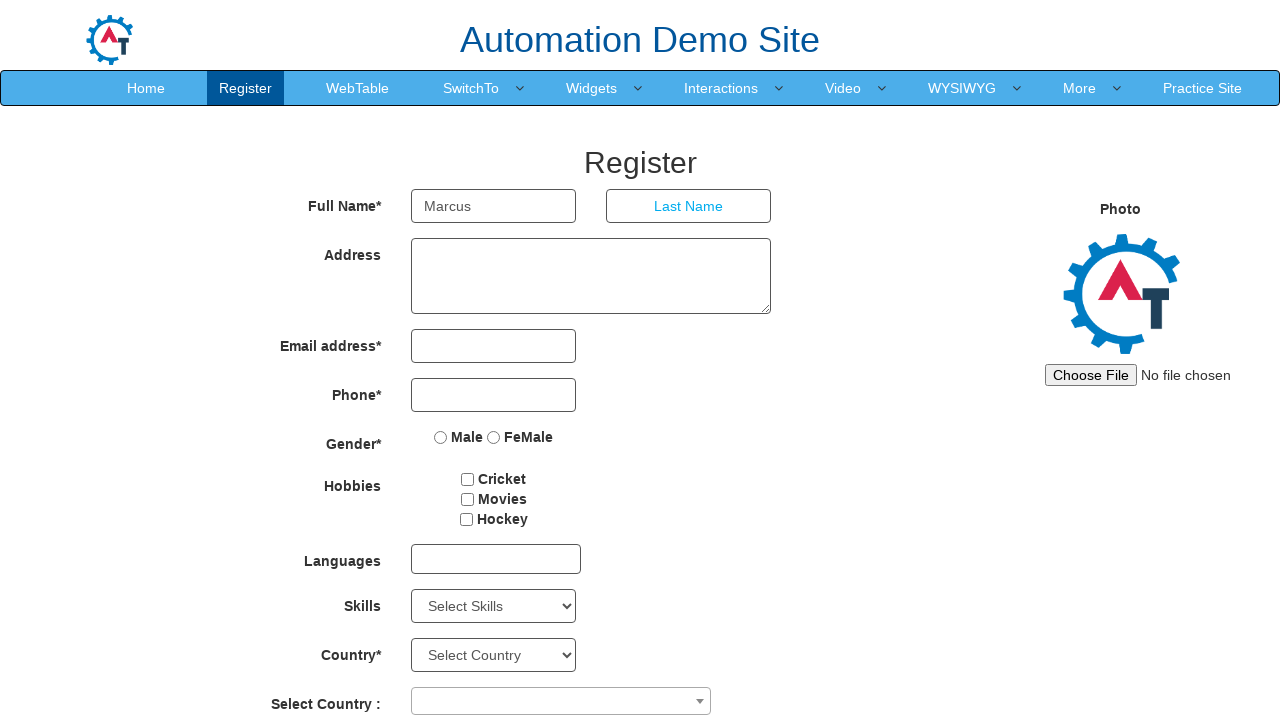

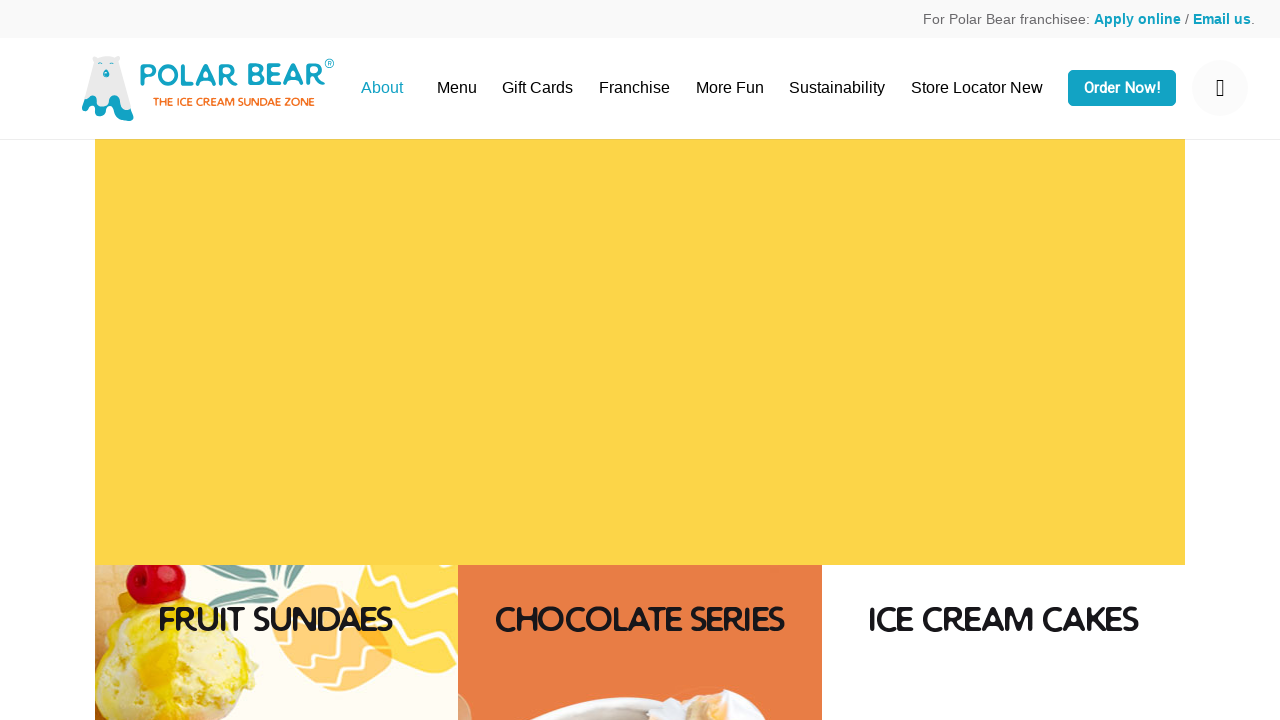